Waits for price to reach $100, books an item, solves a math problem, and submits the answer

Starting URL: http://suninjuly.github.io/explicit_wait2.html

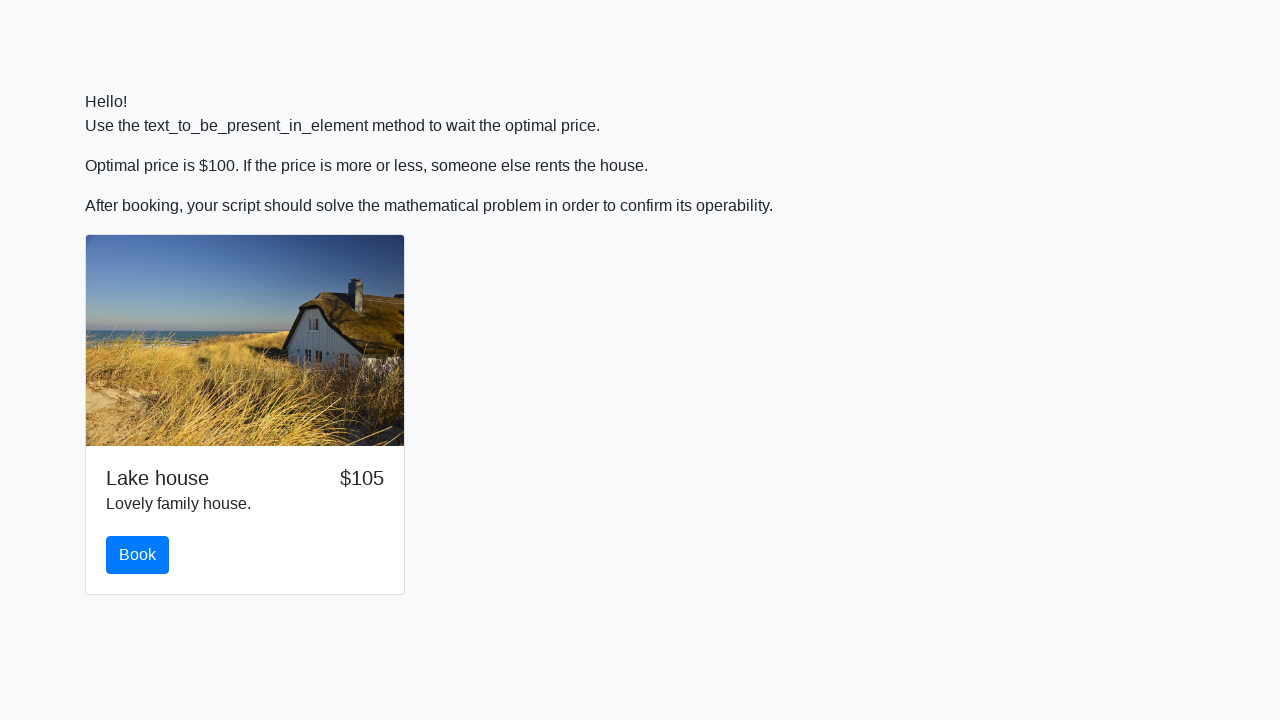

Waited for price to reach $100
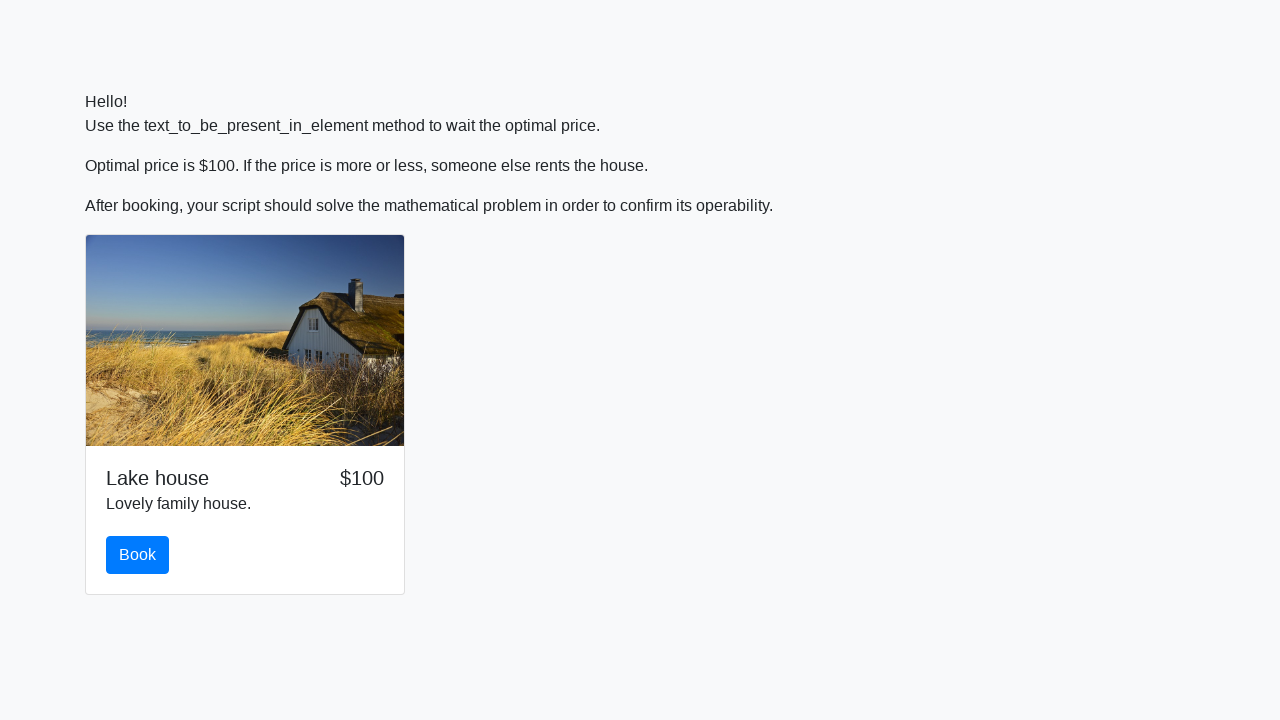

Clicked book button at (138, 555) on #book
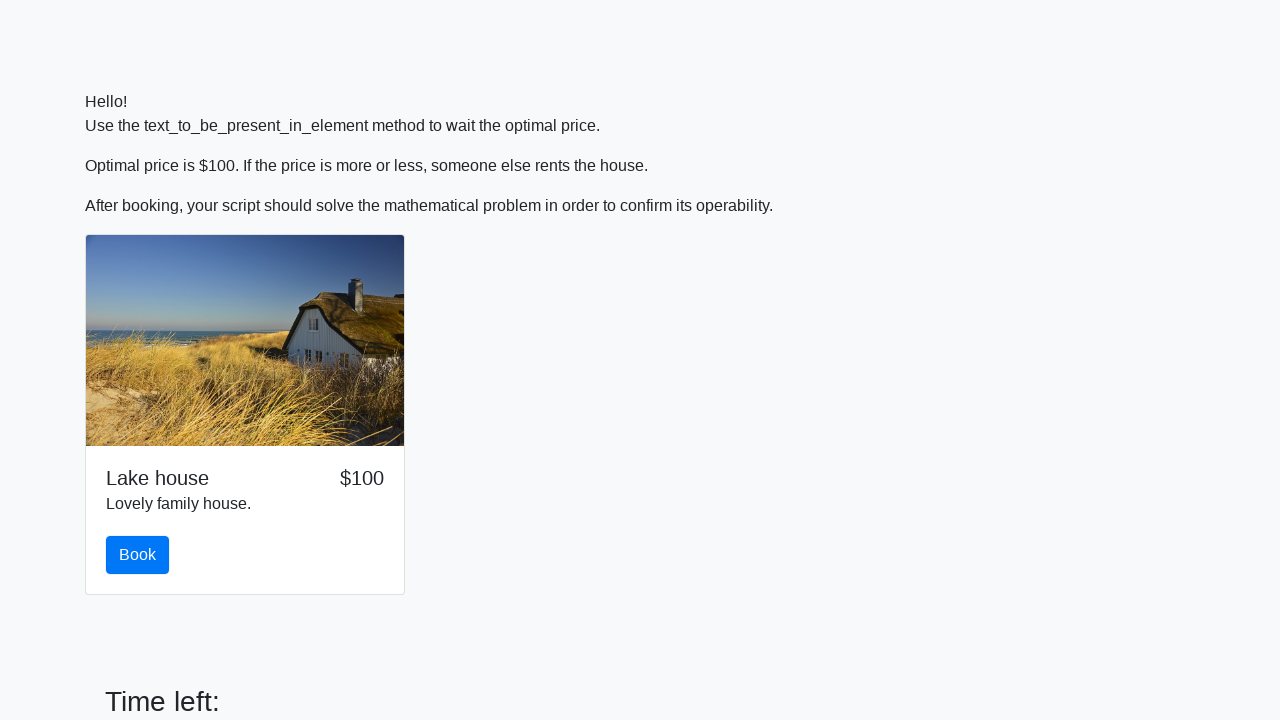

Retrieved x value from page: 559
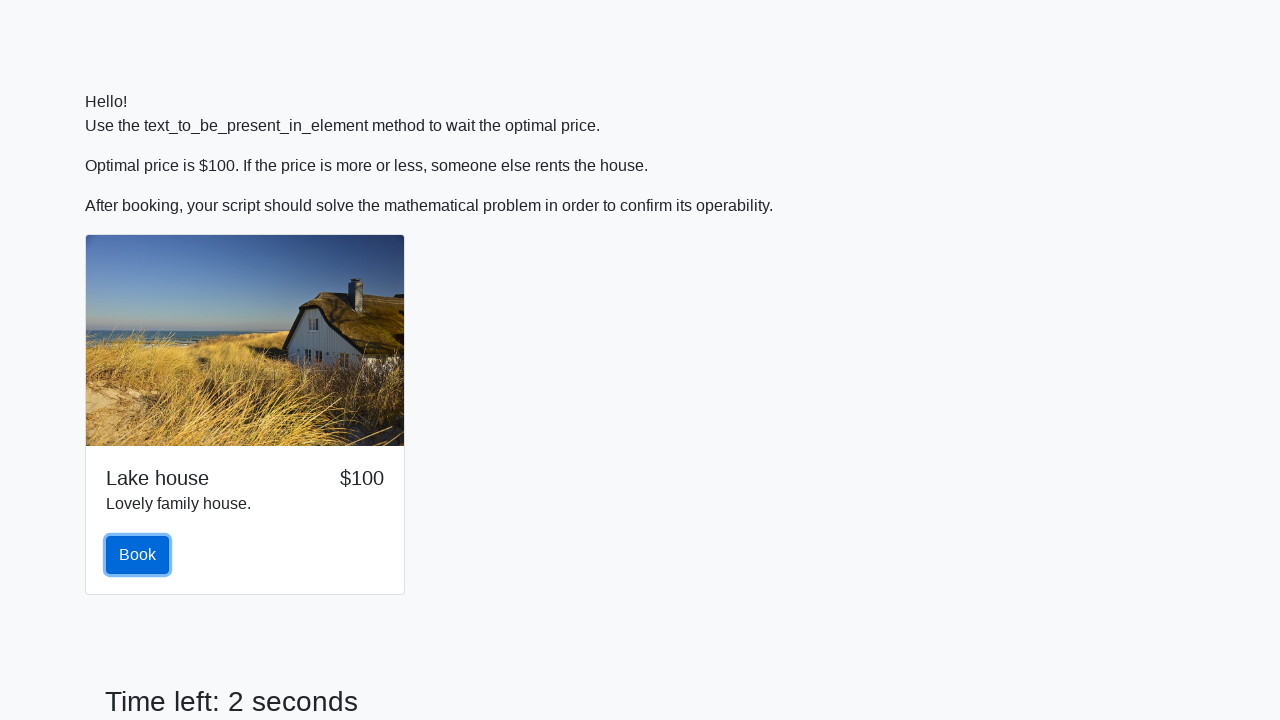

Calculated math problem result: 0.8858686553764491
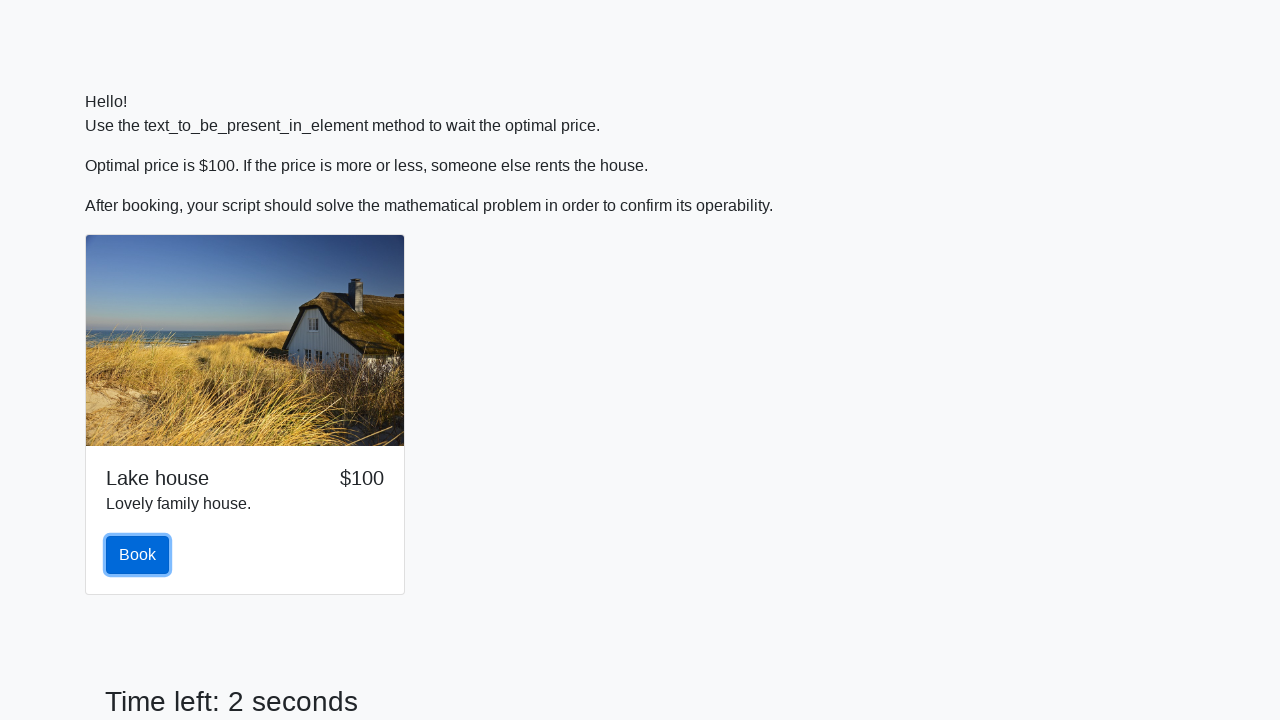

Filled answer field with calculated result on #answer
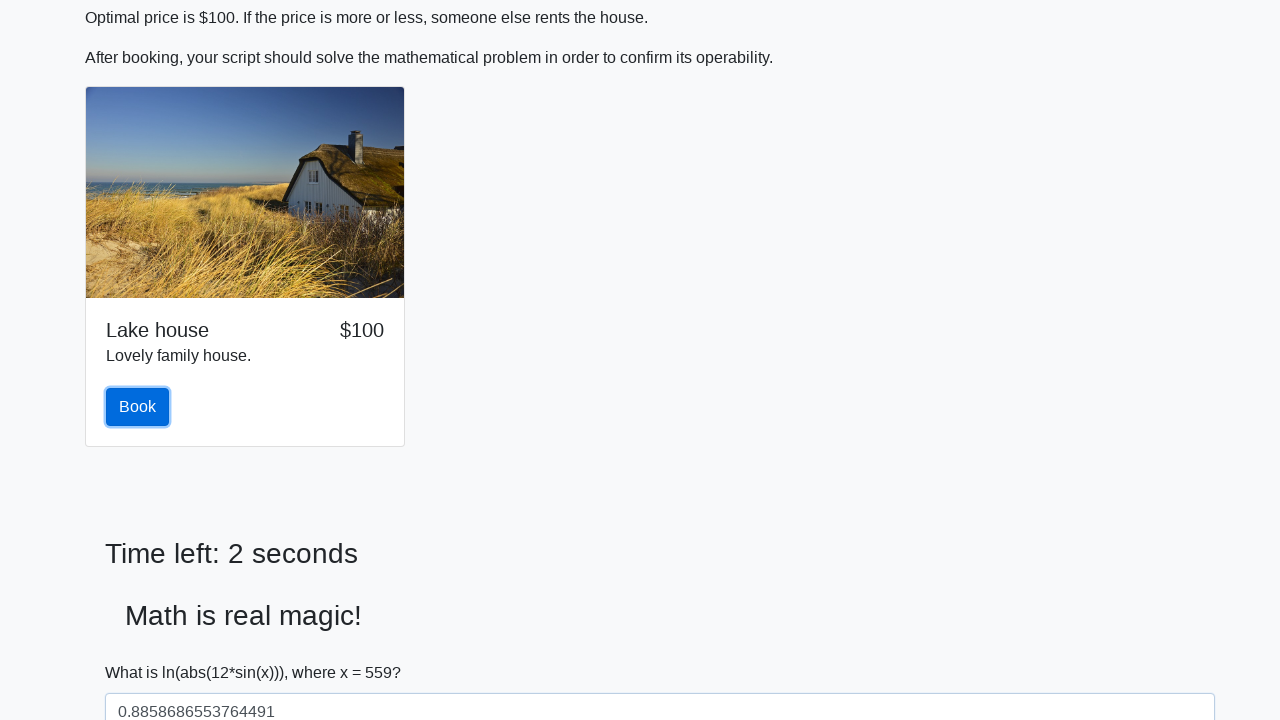

Clicked solve button to submit answer at (143, 651) on #solve
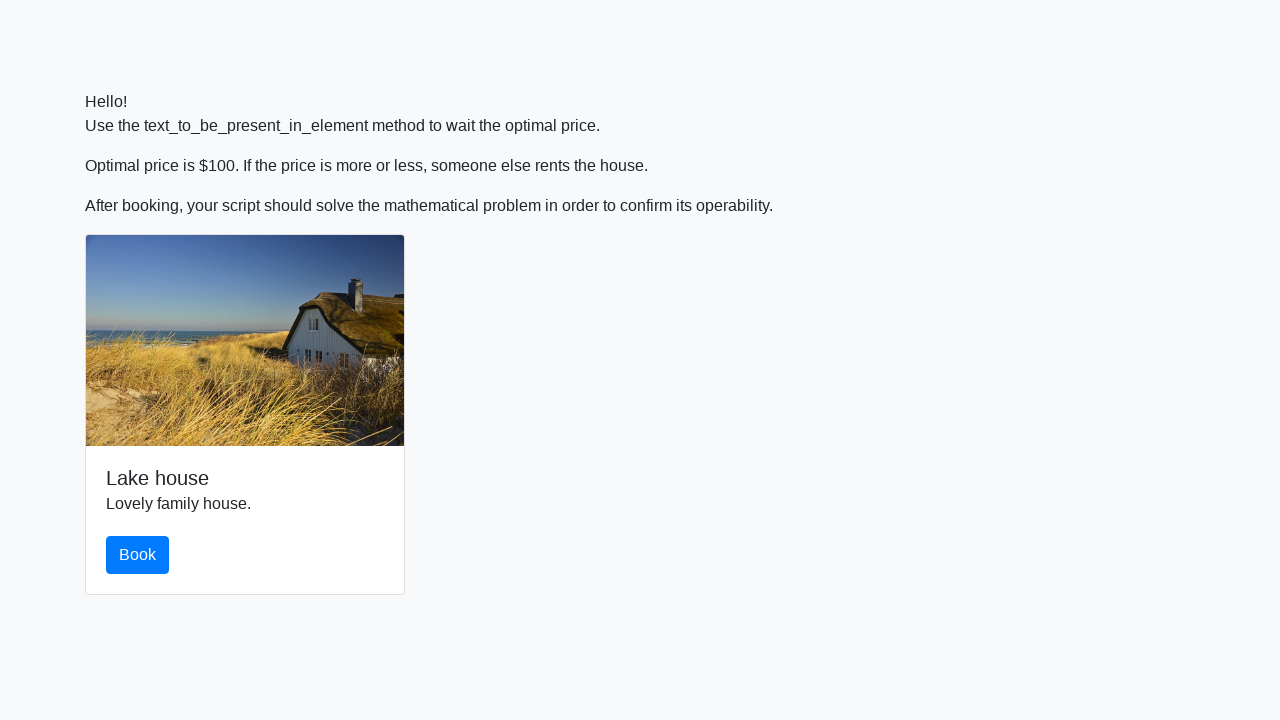

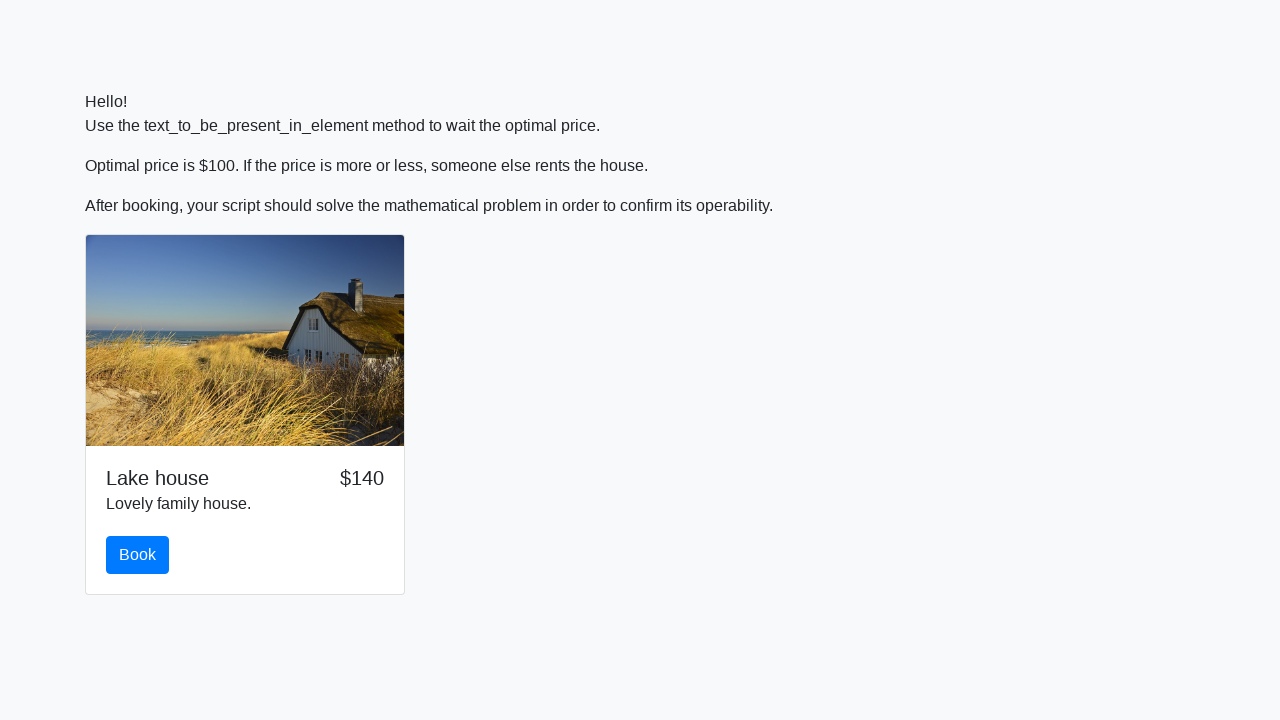